Tests simple alert interaction by clicking a button, accepting the alert, and writing the alert text to a form field

Starting URL: https://wcaquino.me/selenium/componentes.html

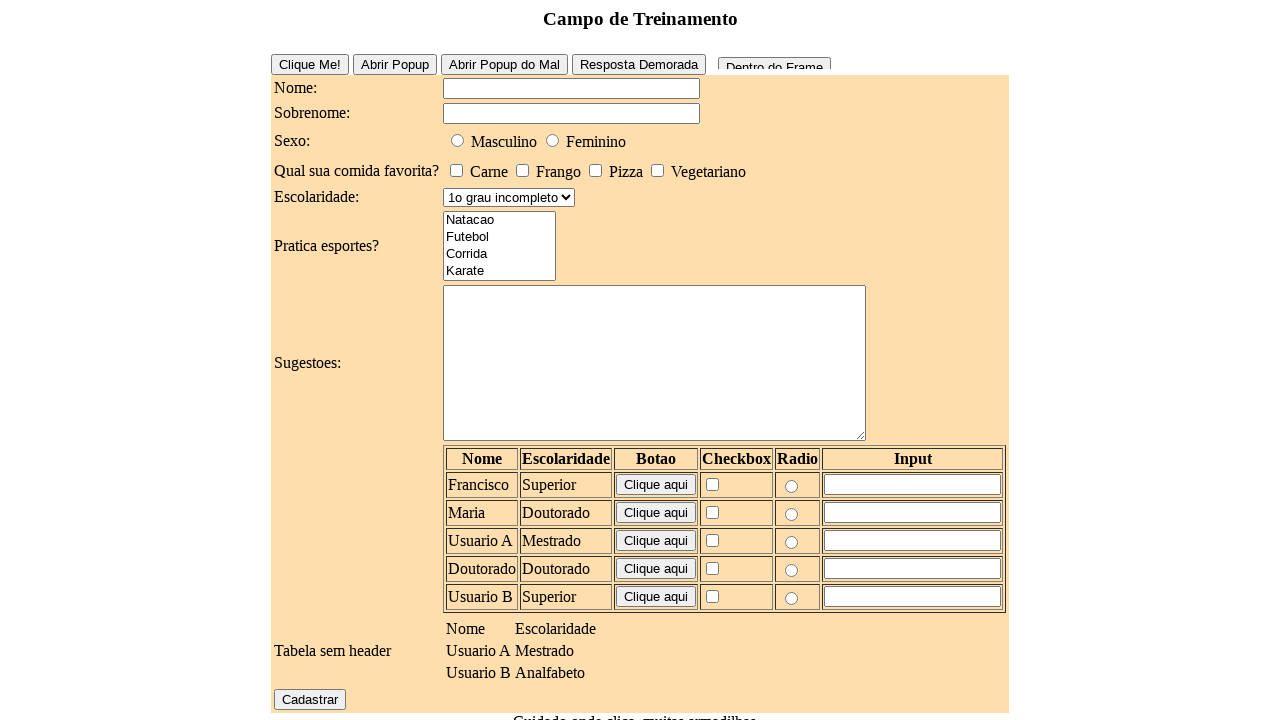

Clicked alert button at (576, 641) on #alert
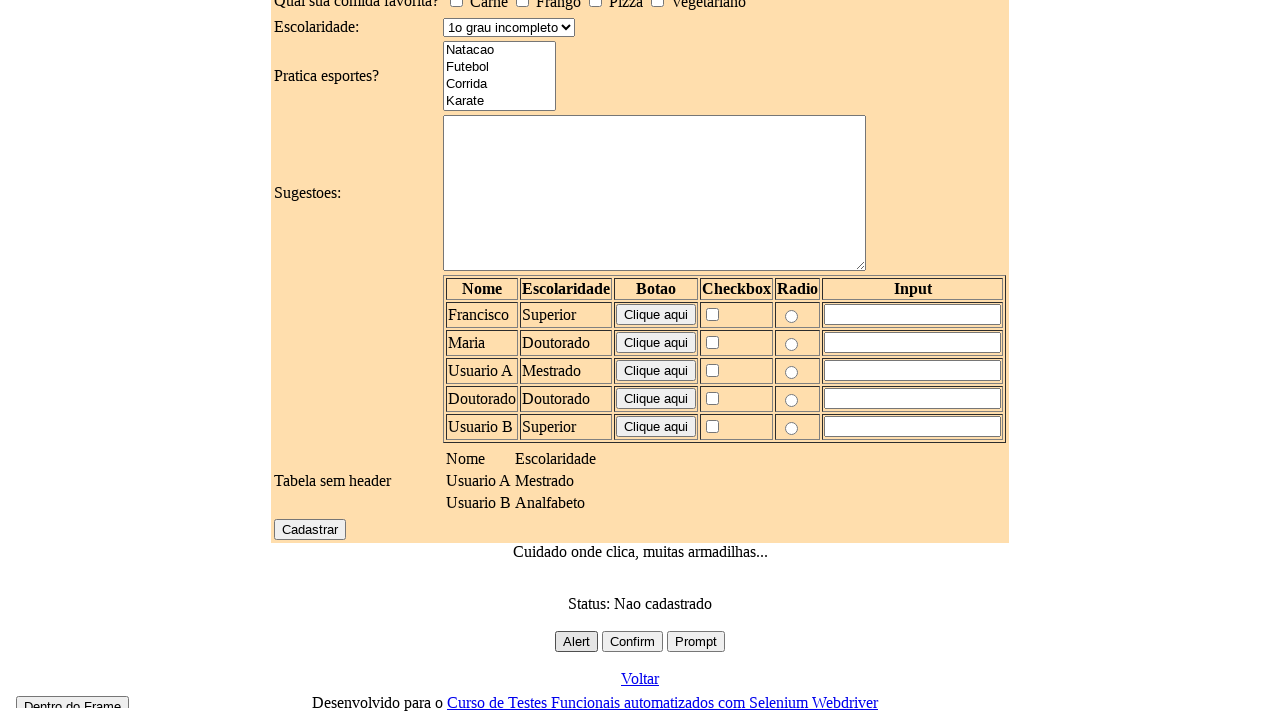

Set up dialog handler to accept alerts
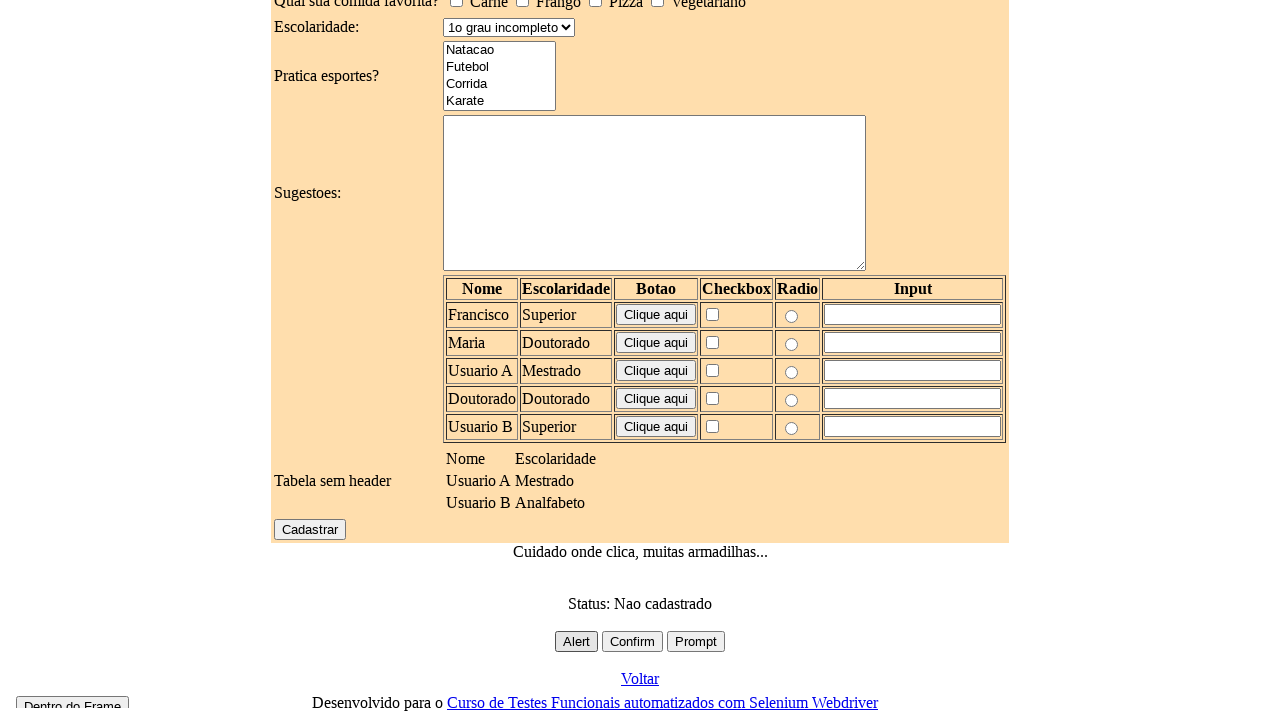

Re-clicked alert button to trigger alert with handler active at (576, 641) on #alert
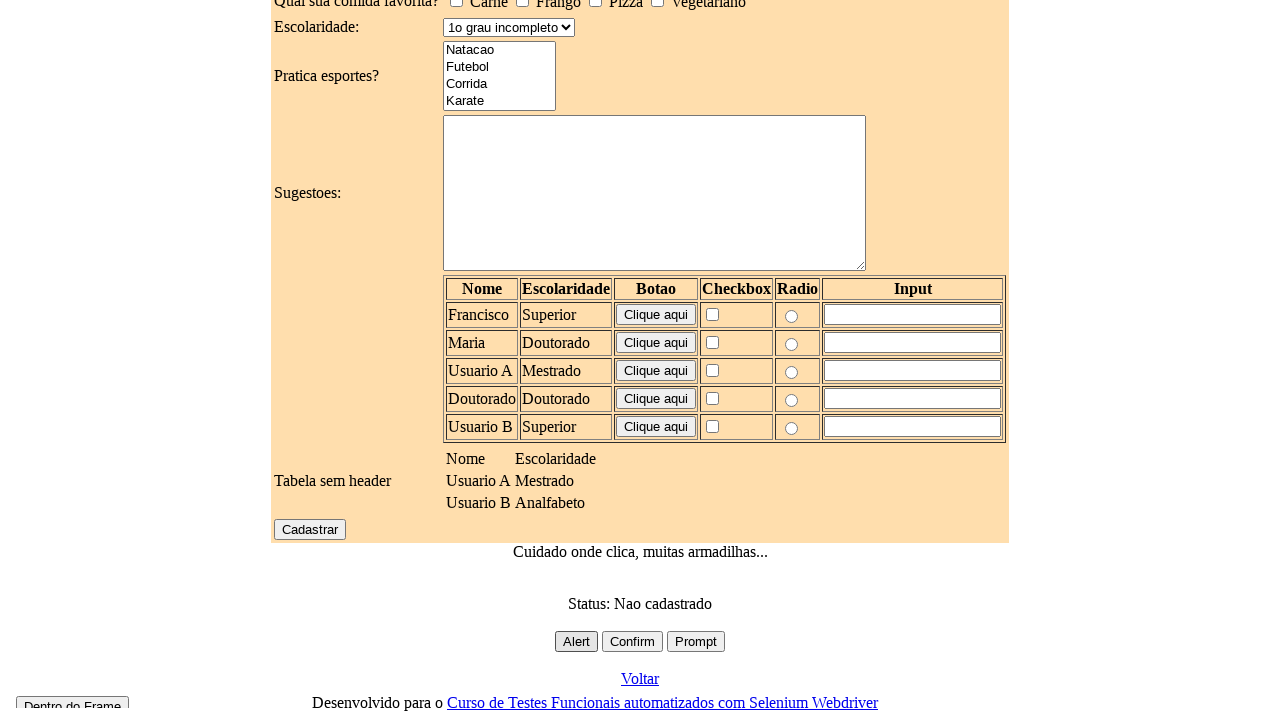

Filled form field with 'Alert Simples' on #elementosForm\:nome
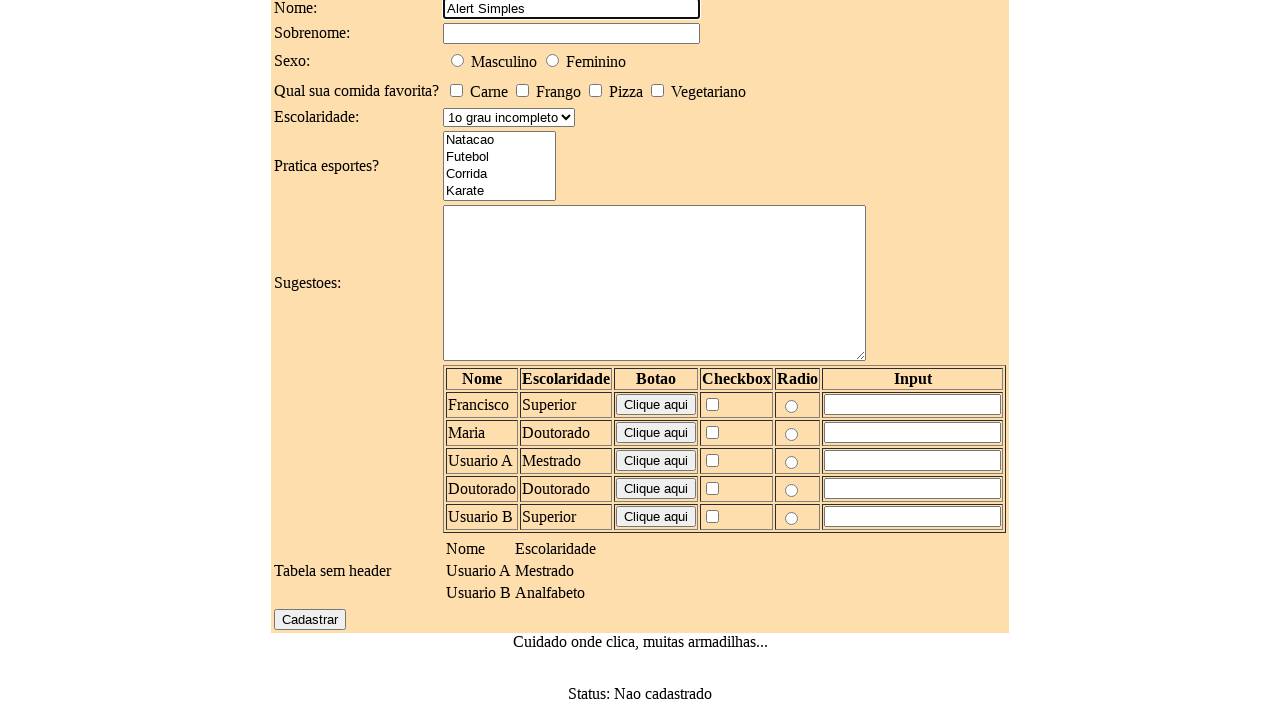

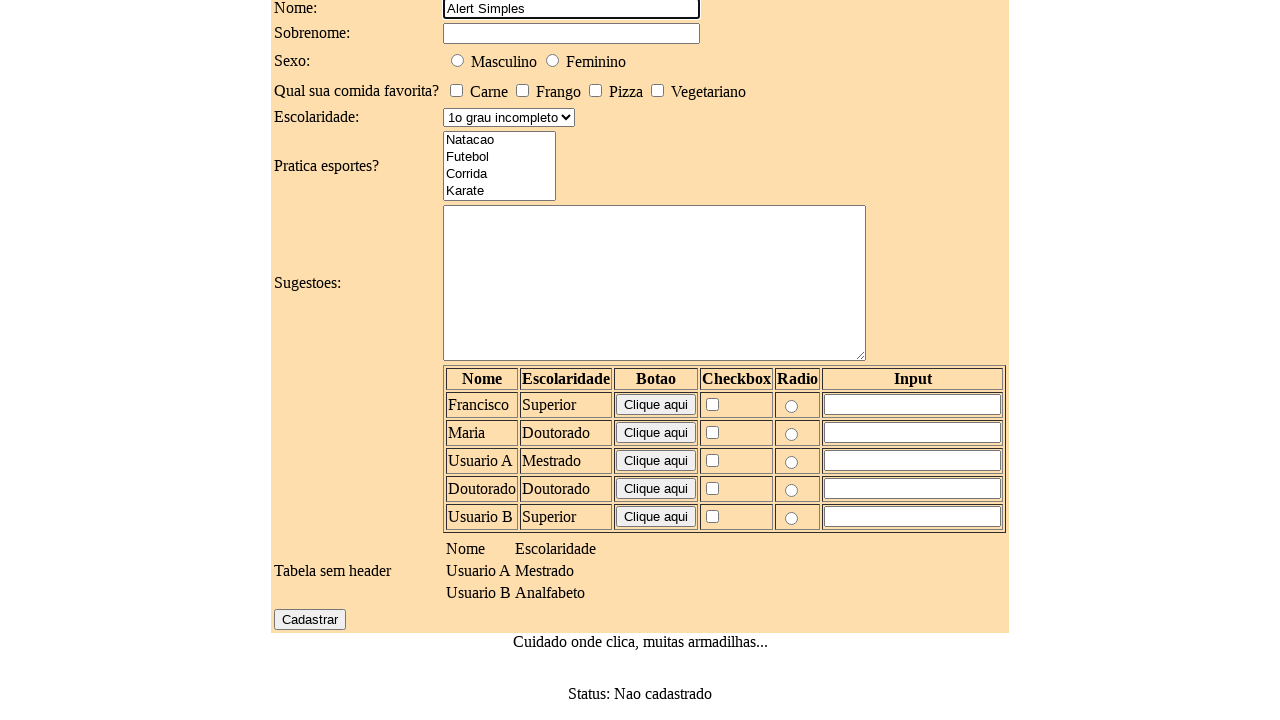